Tests dropdown selection functionality by selecting options using different methods (by index, by visible text, by value) and then iterating through all available options to select each one.

Starting URL: https://syntaxprojects.com/basic-select-dropdown-demo.php

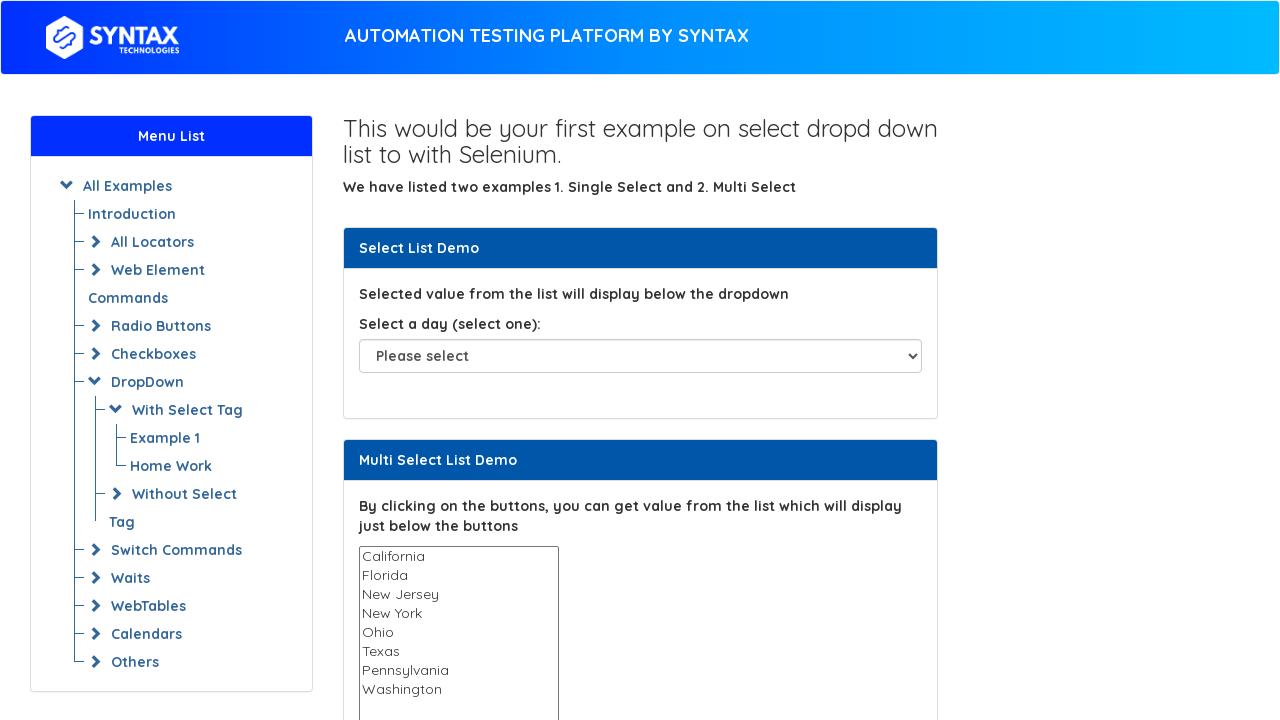

Located dropdown element with id 'select-demo'
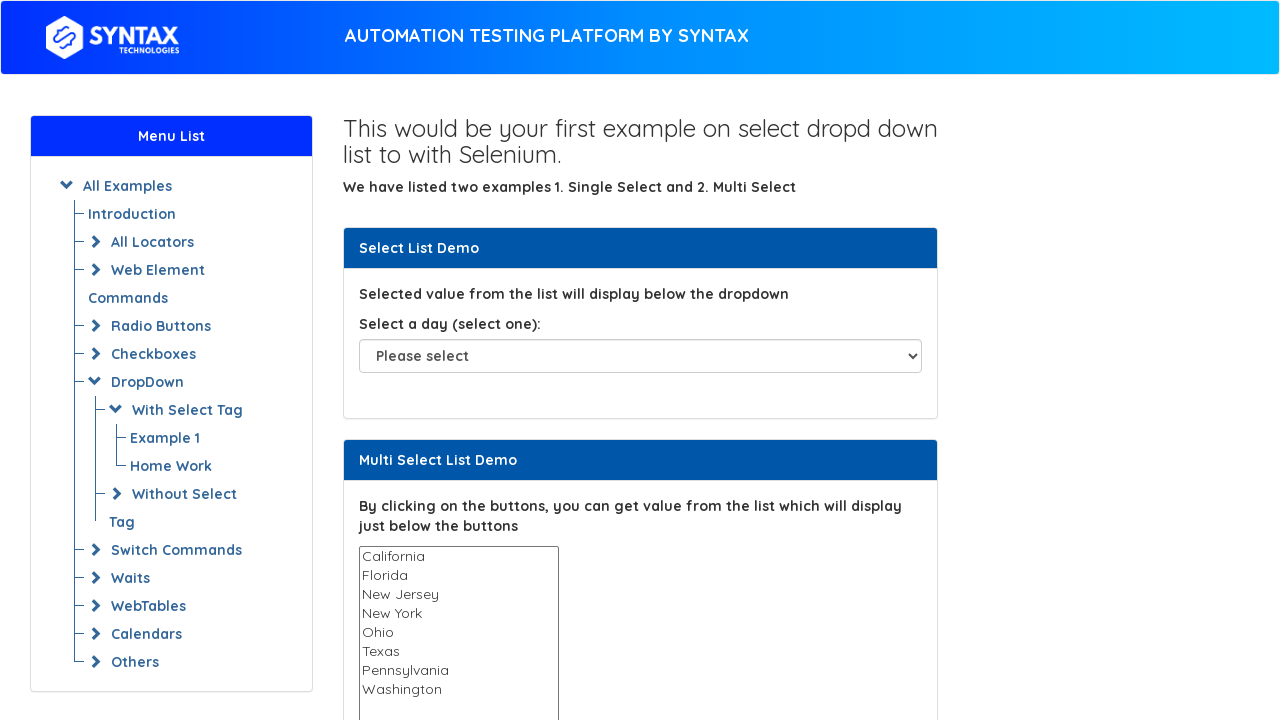

Selected dropdown option by index 3 (Wednesday) on #select-demo
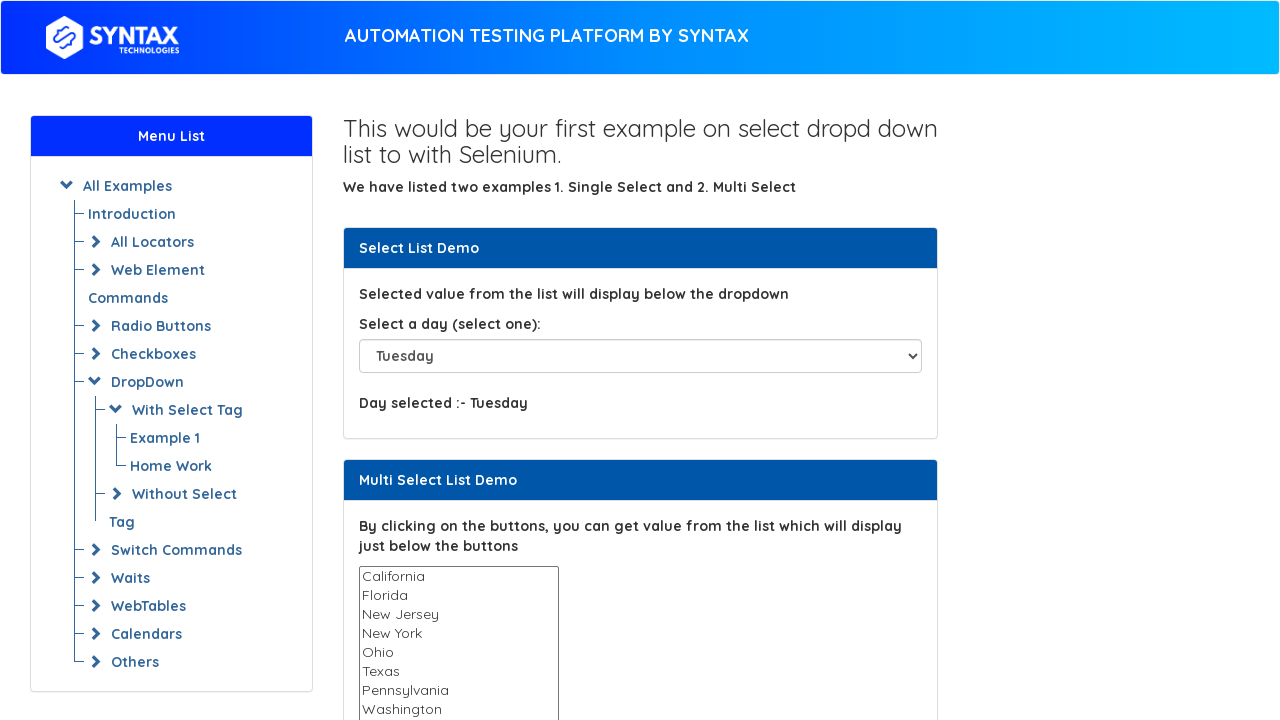

Waited 500ms for dropdown to update
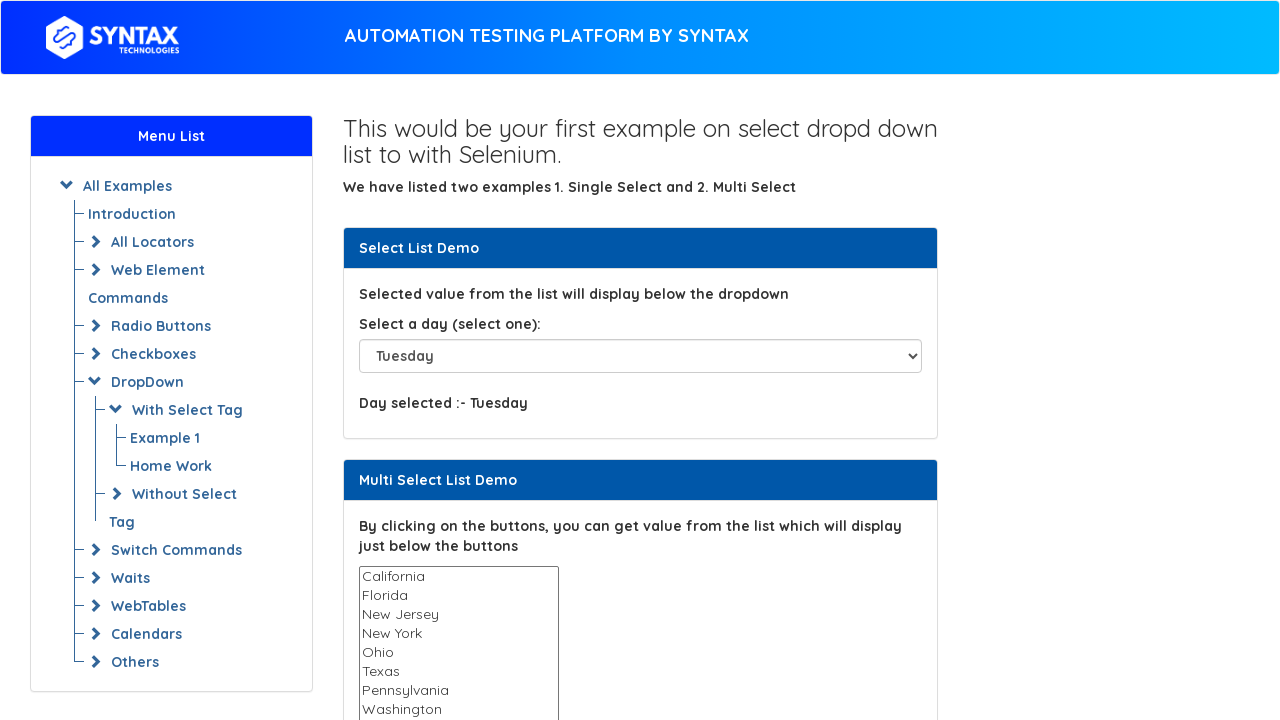

Selected dropdown option by visible text 'Thursday' on #select-demo
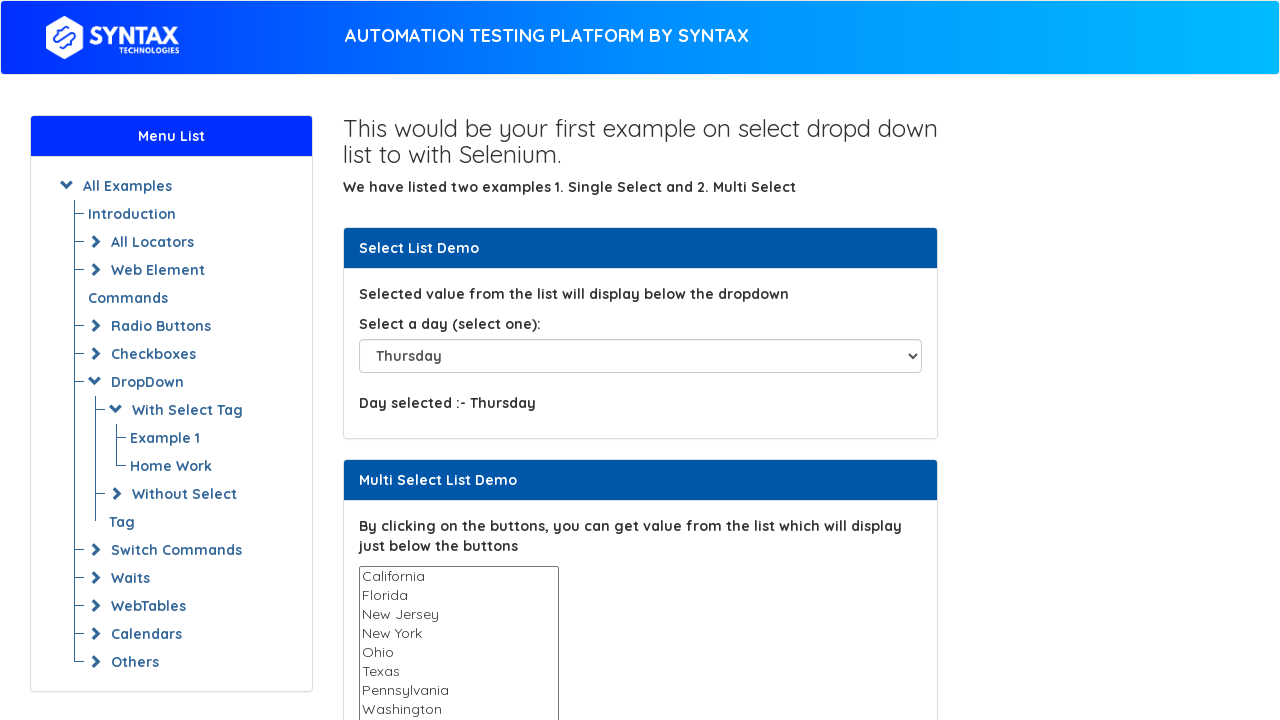

Waited 500ms for dropdown to update
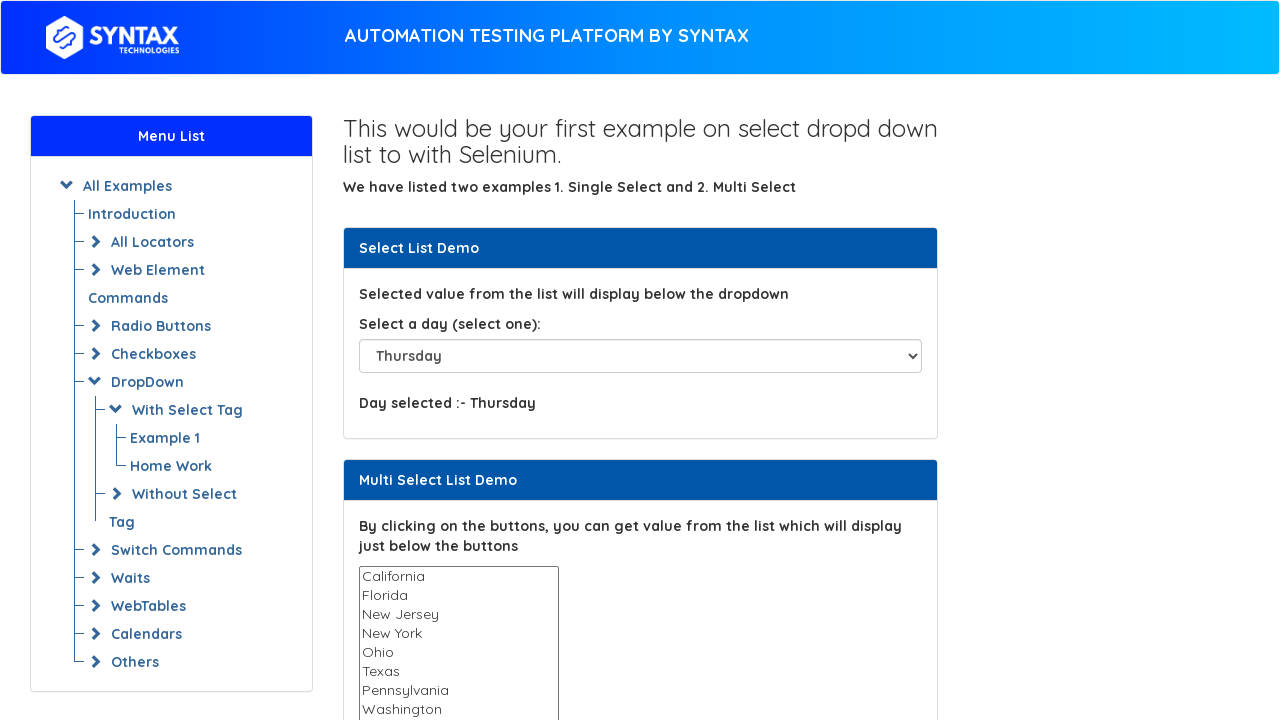

Selected dropdown option by value 'Friday' on #select-demo
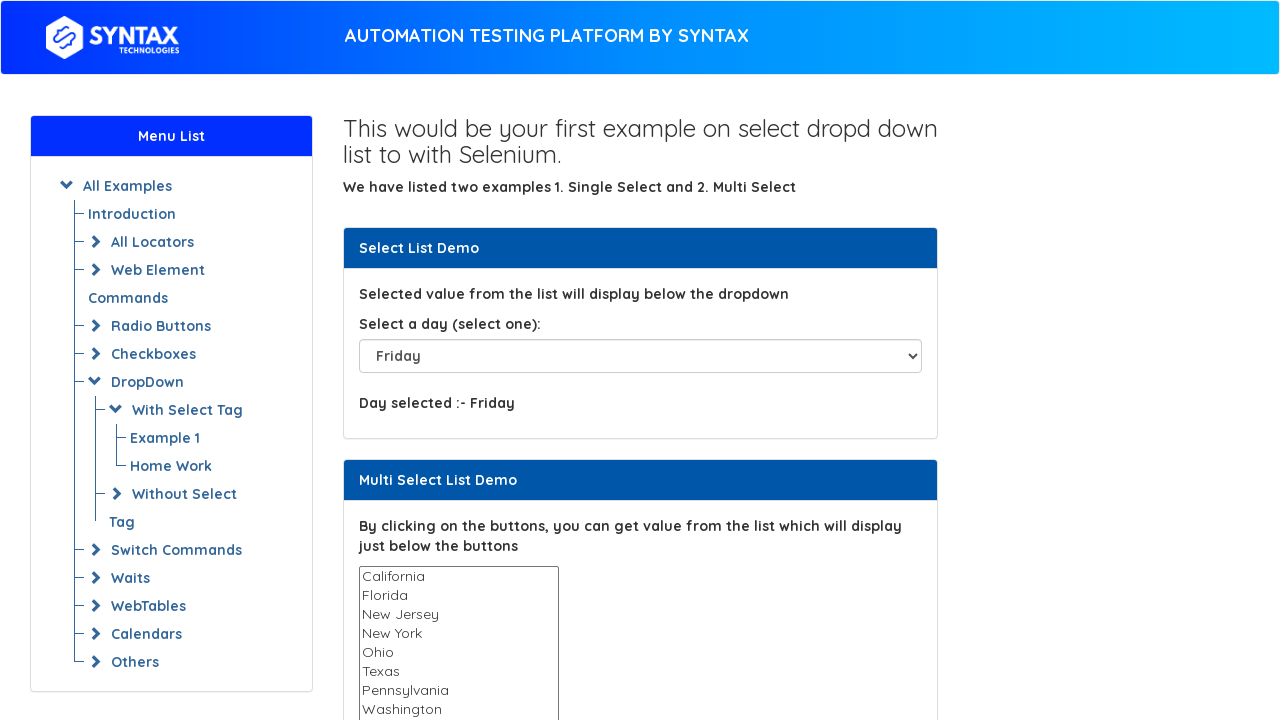

Retrieved all dropdown options
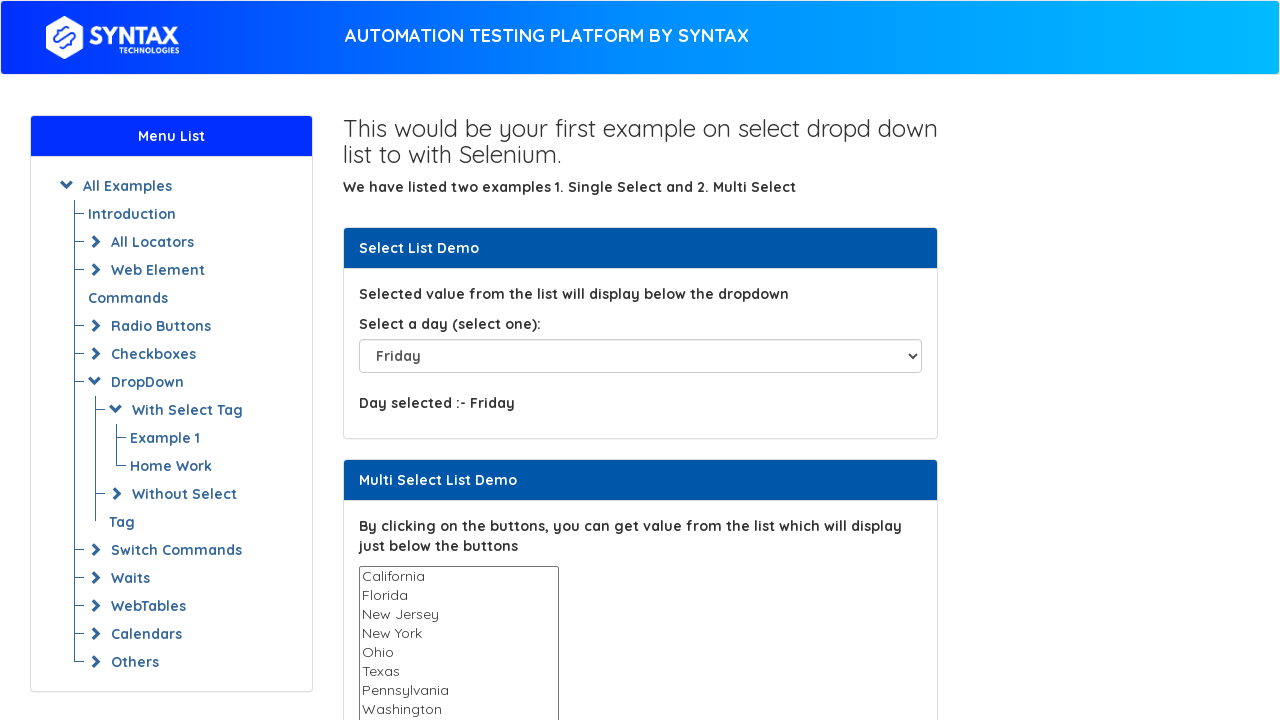

Counted 8 total dropdown options
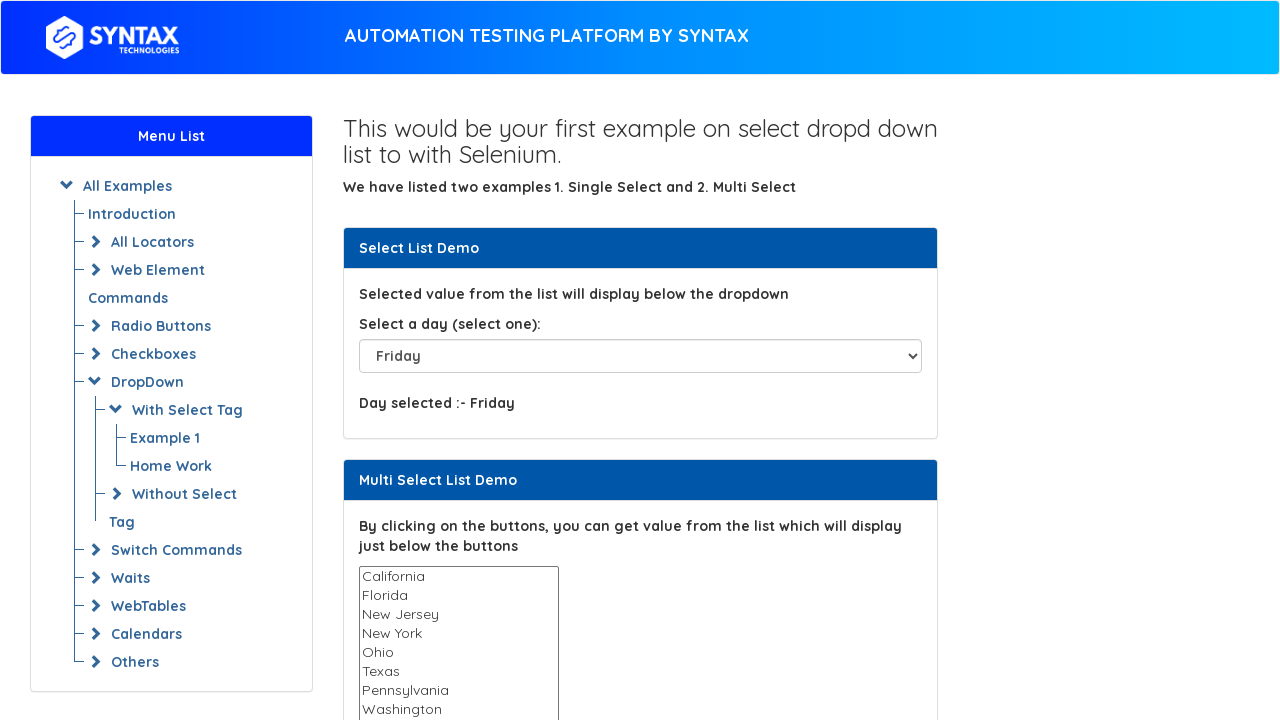

Selected dropdown option at index 1 on #select-demo
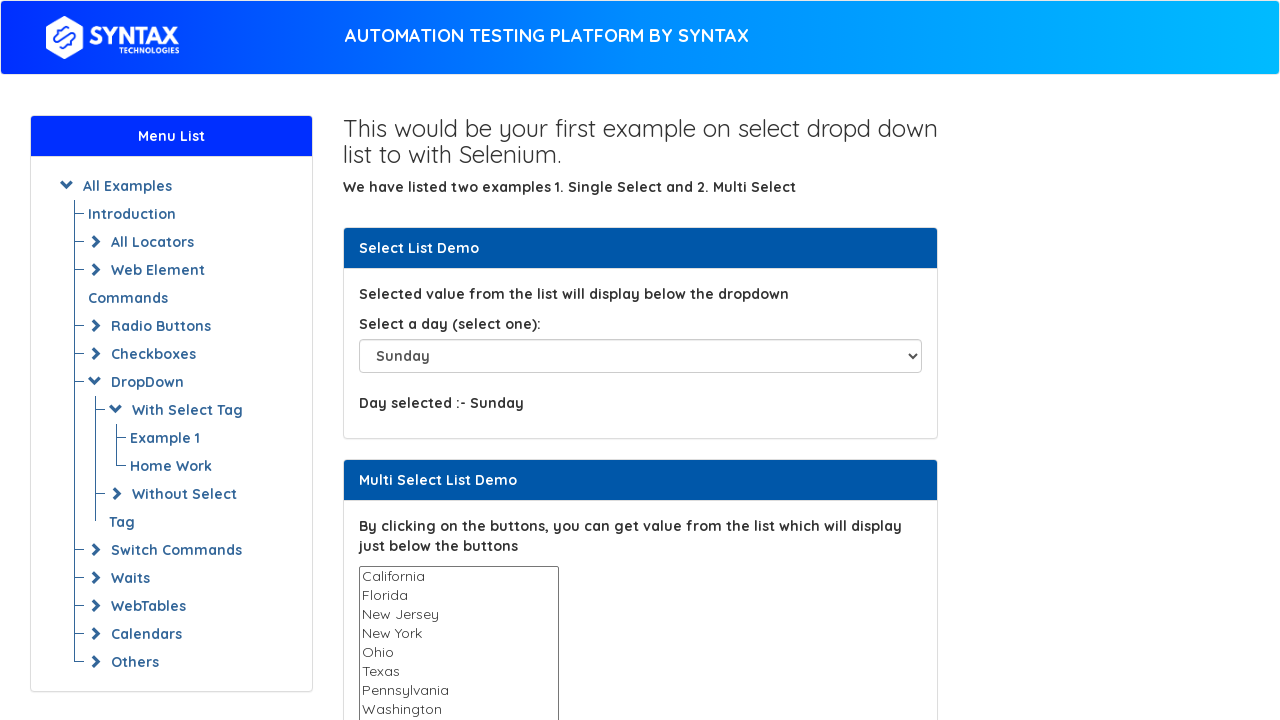

Waited 500ms for dropdown to update
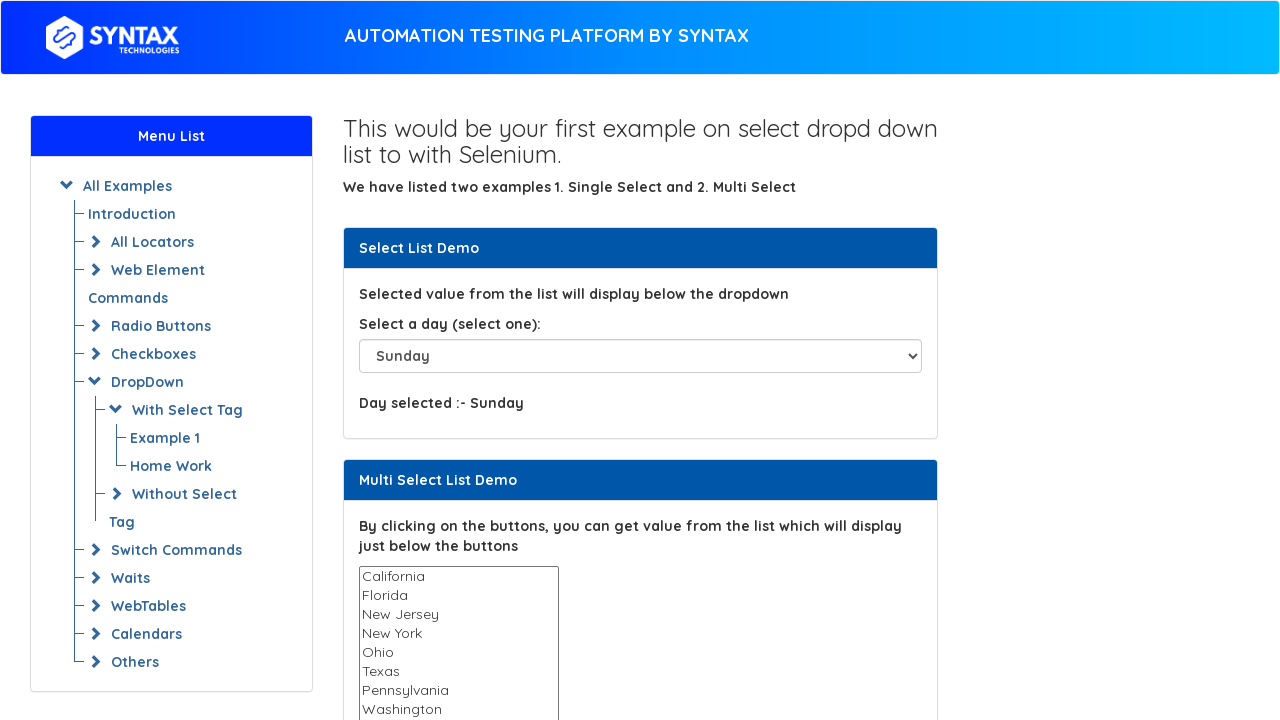

Selected dropdown option at index 2 on #select-demo
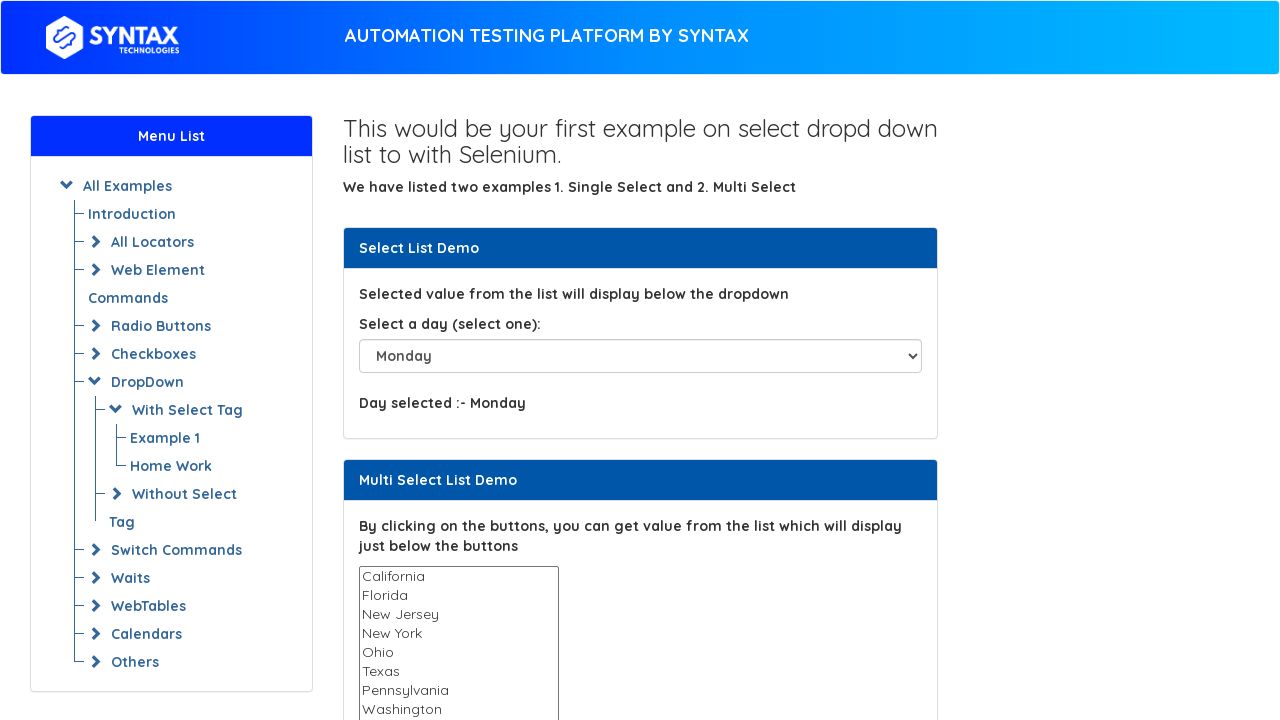

Waited 500ms for dropdown to update
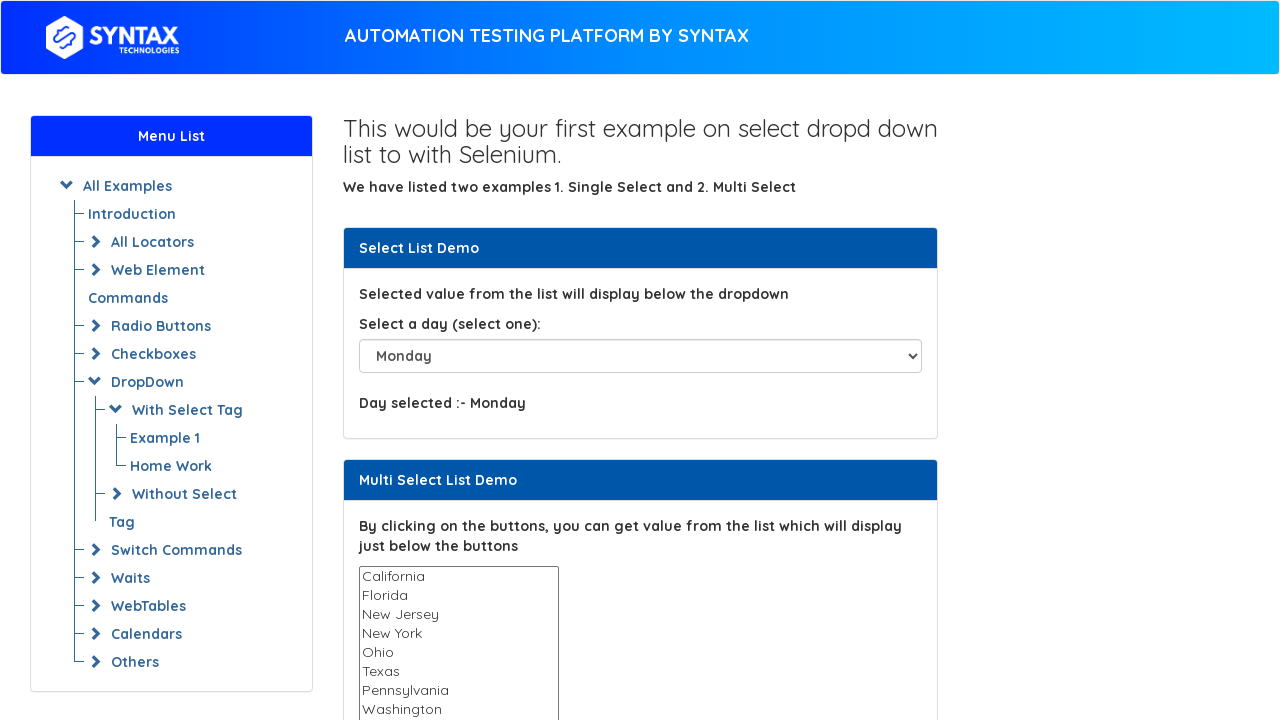

Selected dropdown option at index 3 on #select-demo
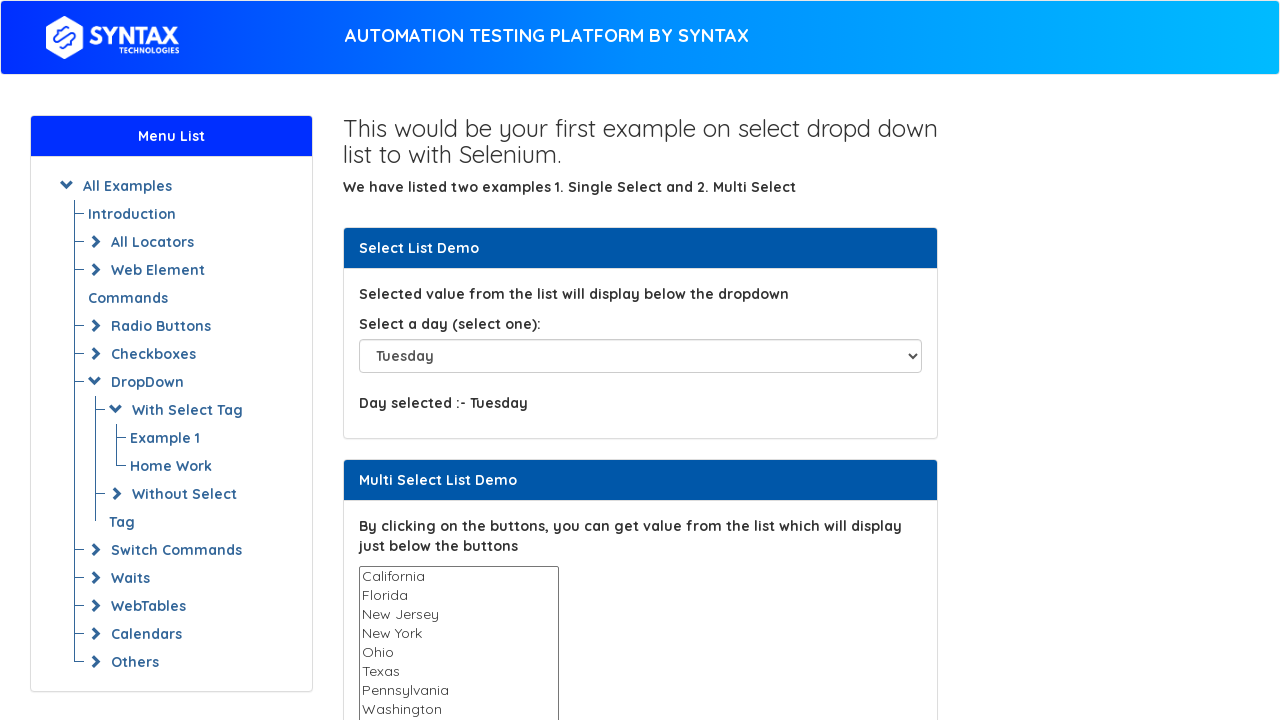

Waited 500ms for dropdown to update
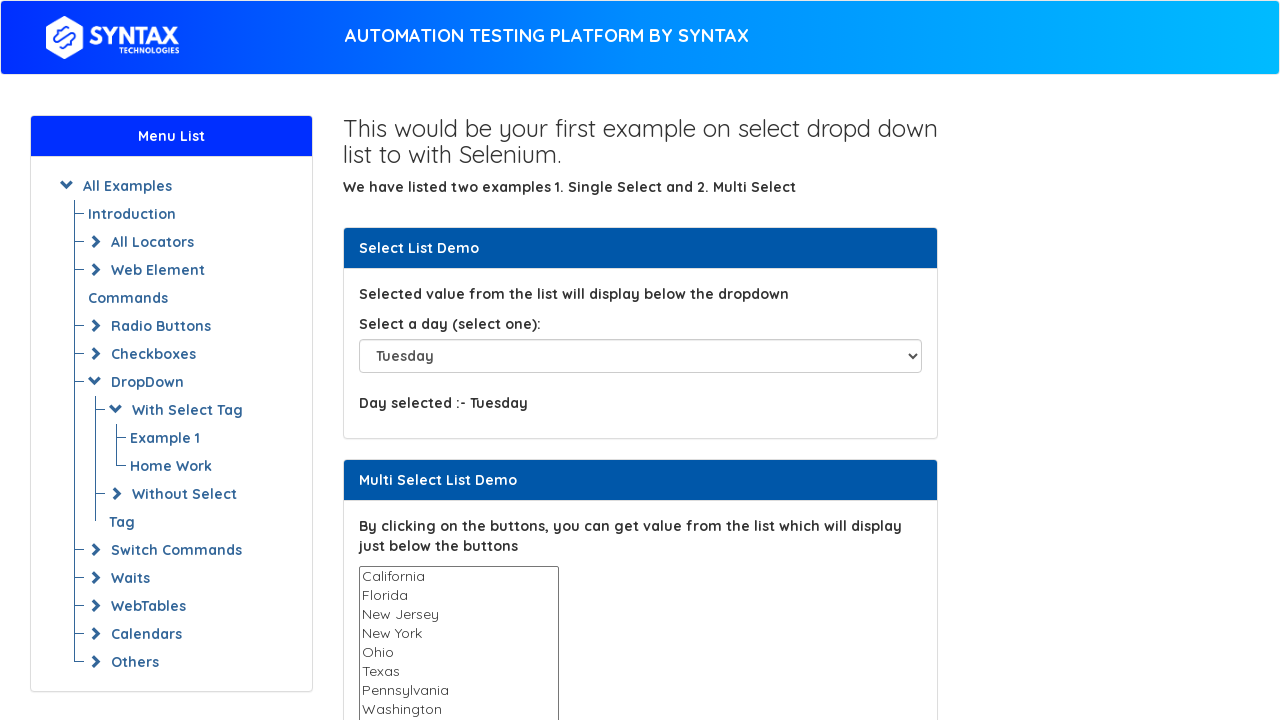

Selected dropdown option at index 4 on #select-demo
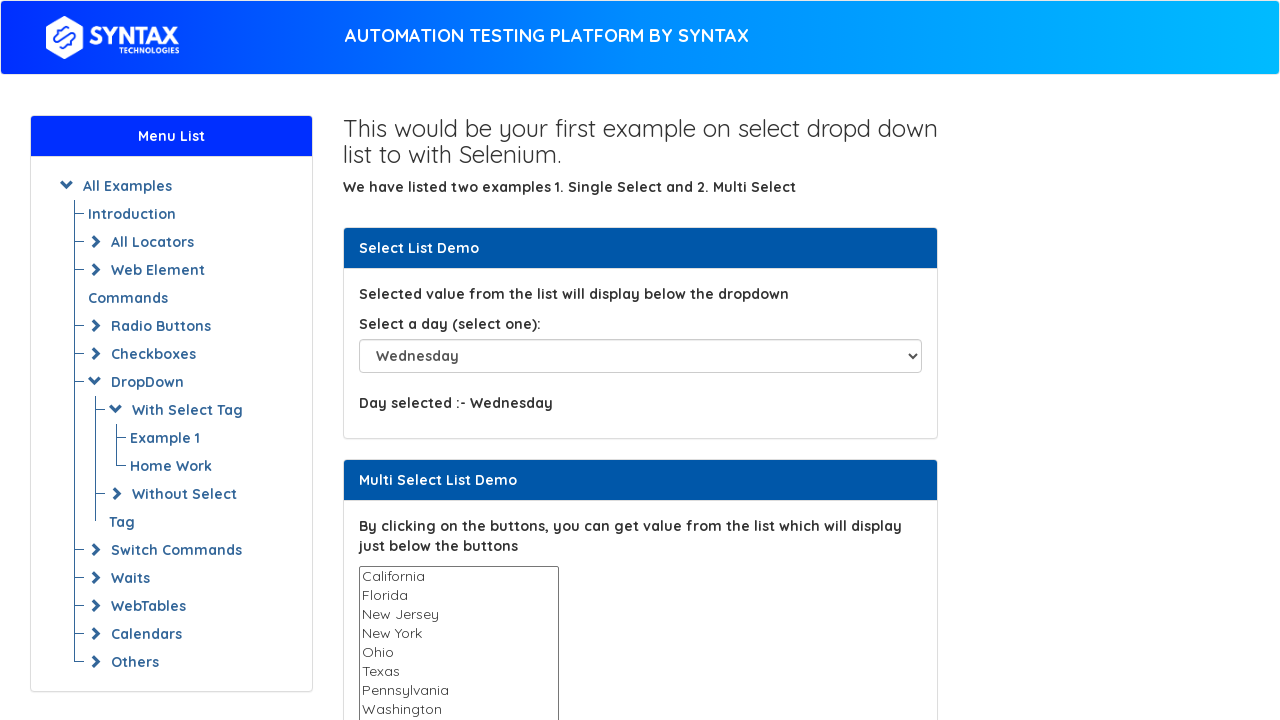

Waited 500ms for dropdown to update
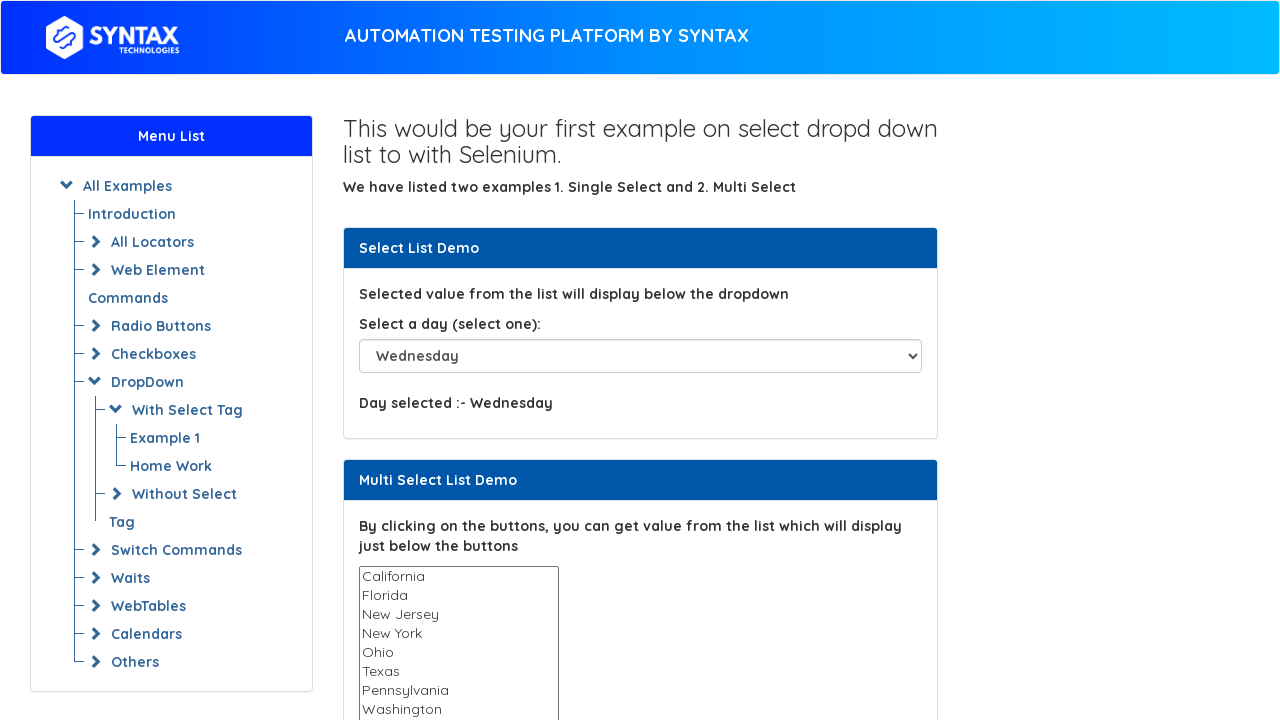

Selected dropdown option at index 5 on #select-demo
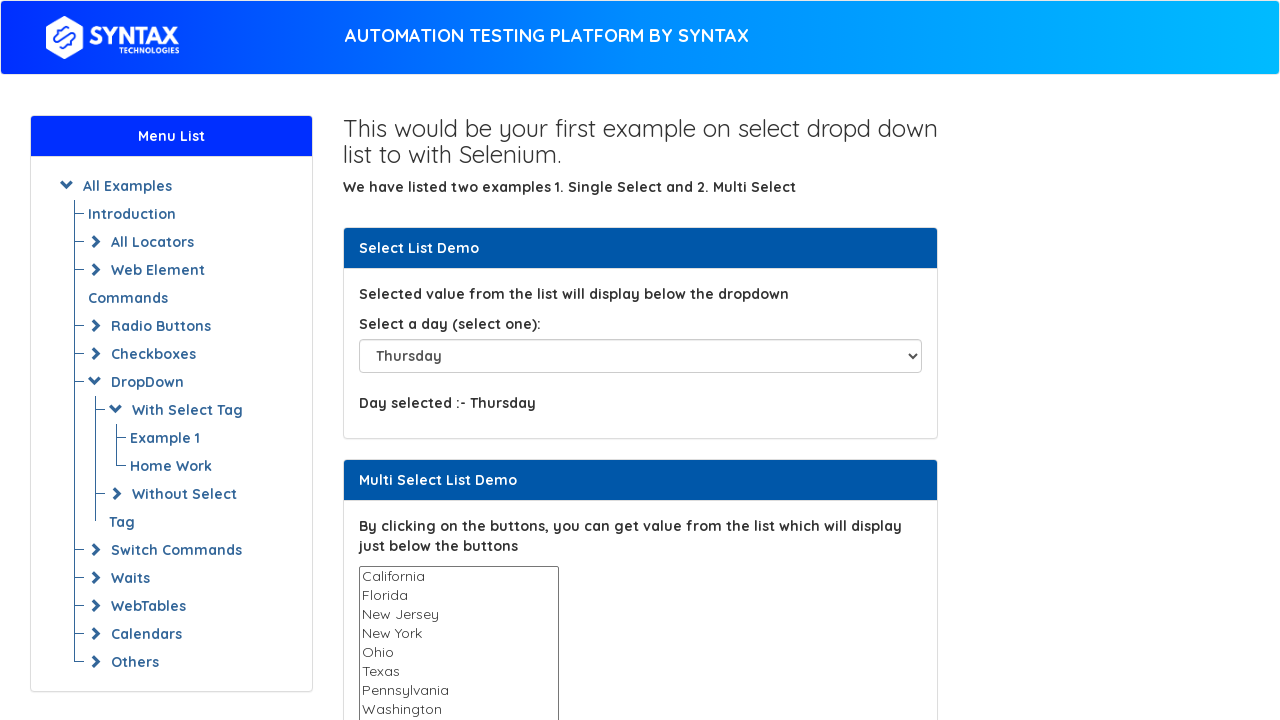

Waited 500ms for dropdown to update
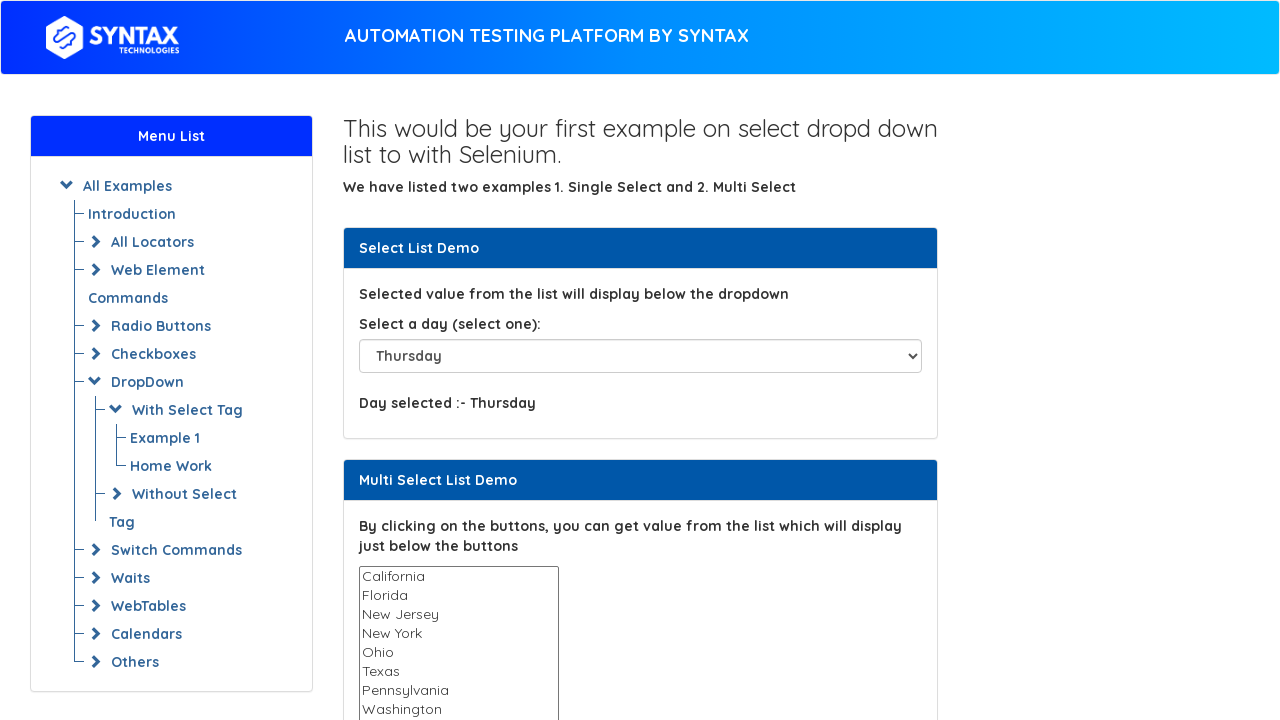

Selected dropdown option at index 6 on #select-demo
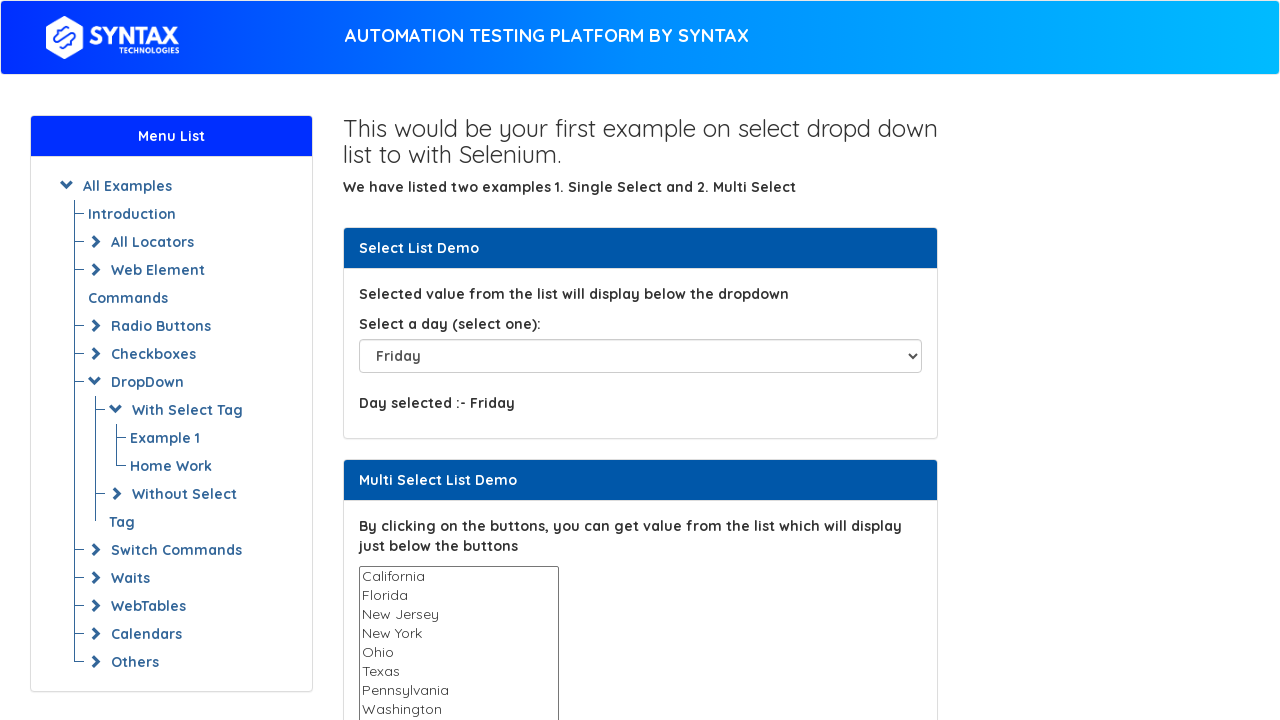

Waited 500ms for dropdown to update
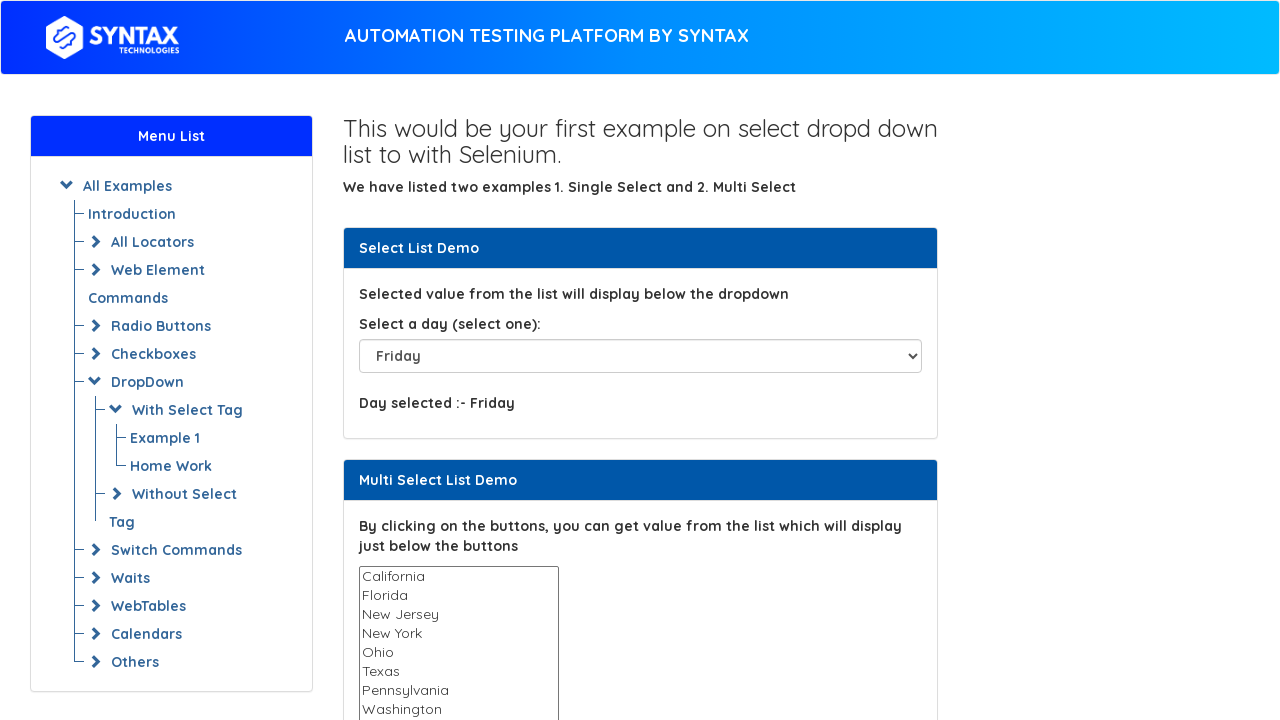

Selected dropdown option at index 7 on #select-demo
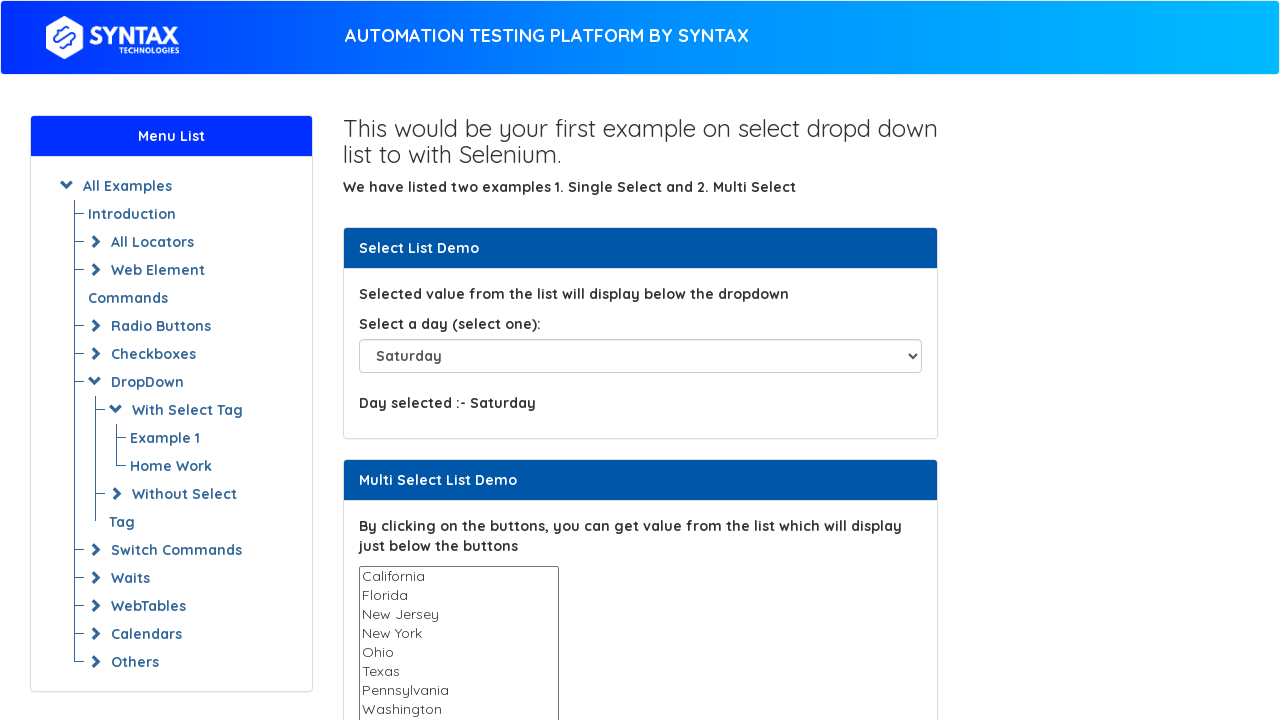

Waited 500ms for dropdown to update
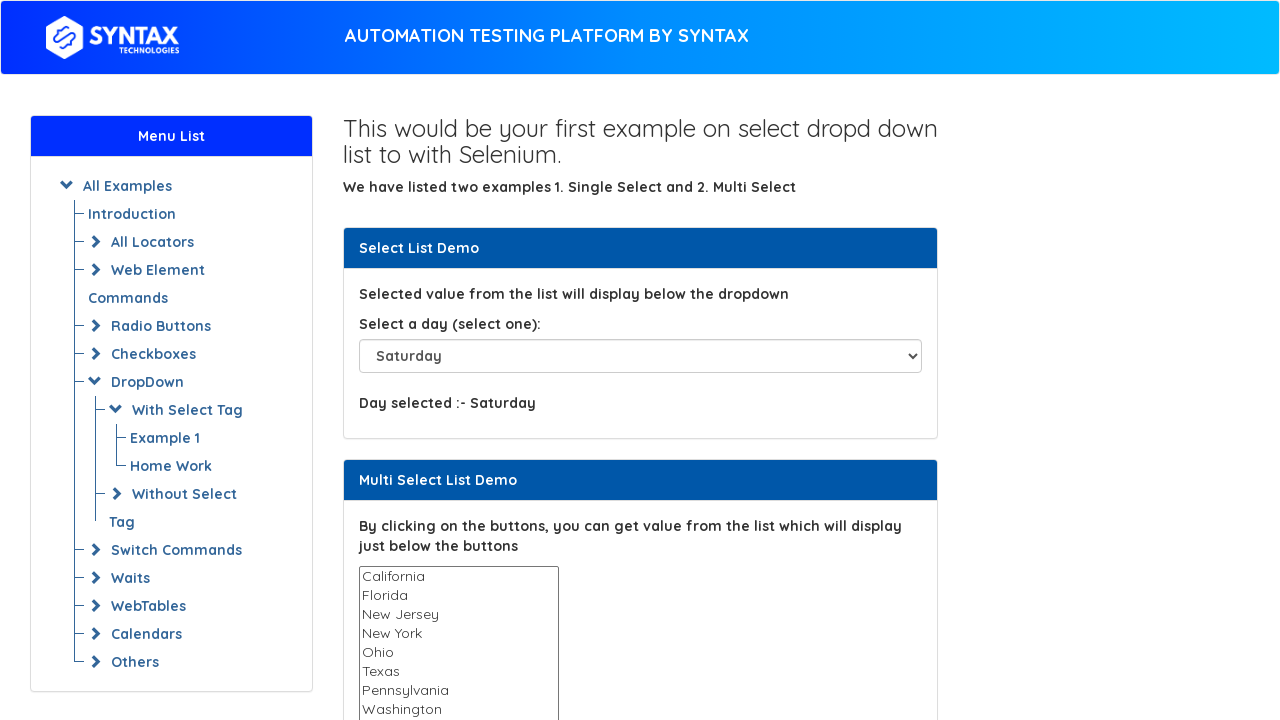

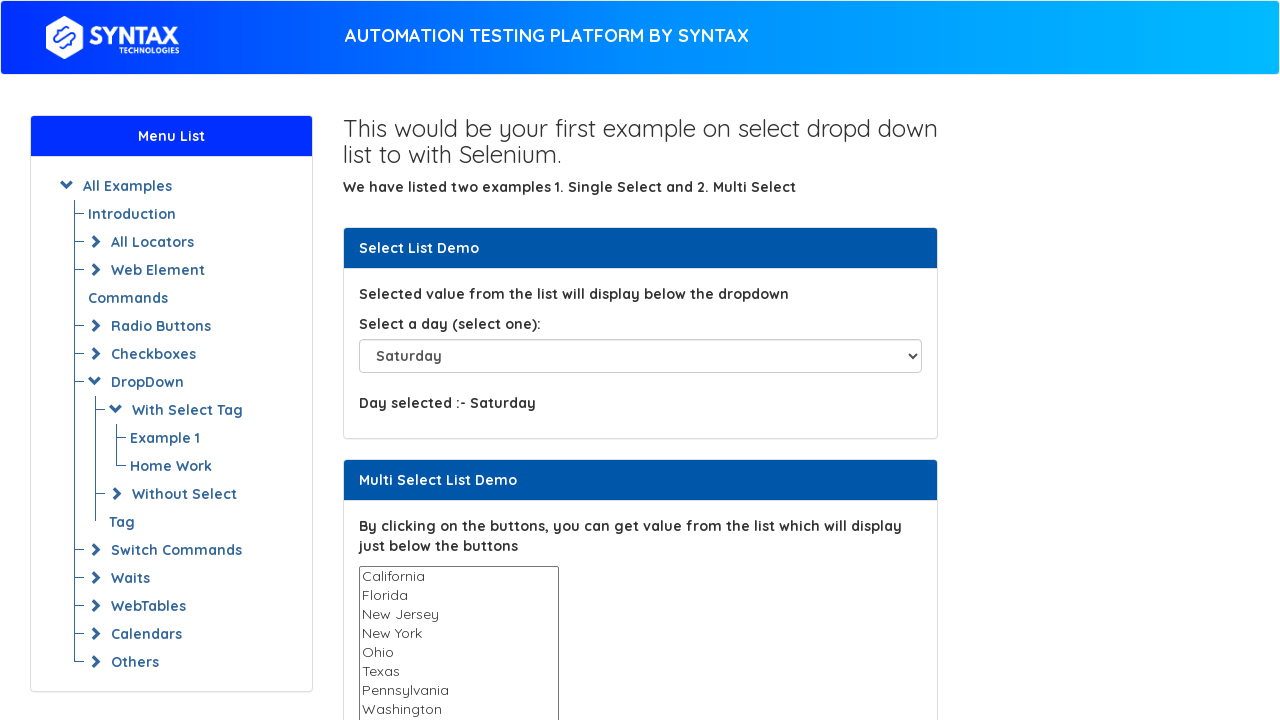